Tests dynamic loading using custom wait methods to click Start and verify "Hello World!" appears

Starting URL: https://automationfc.github.io/dynamic-loading/

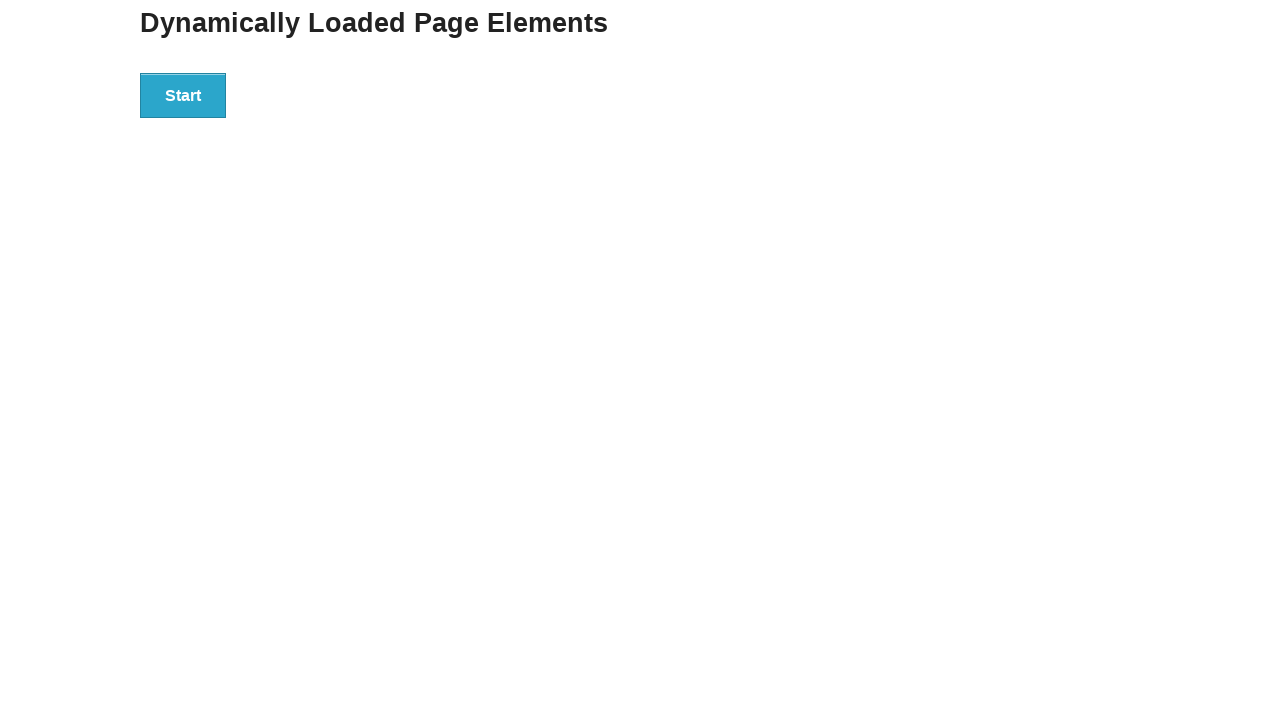

Clicked Start button to initiate dynamic loading at (183, 95) on xpath=//button[text()='Start']
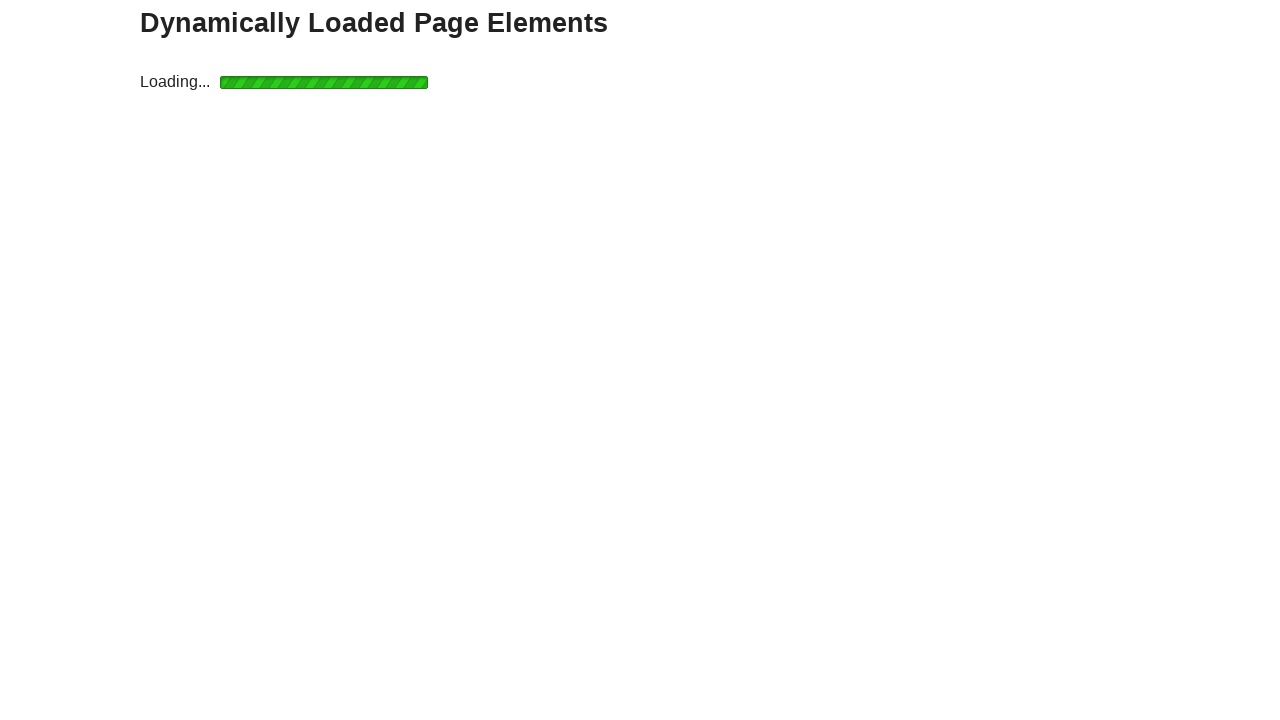

Waited for Hello World element to appear
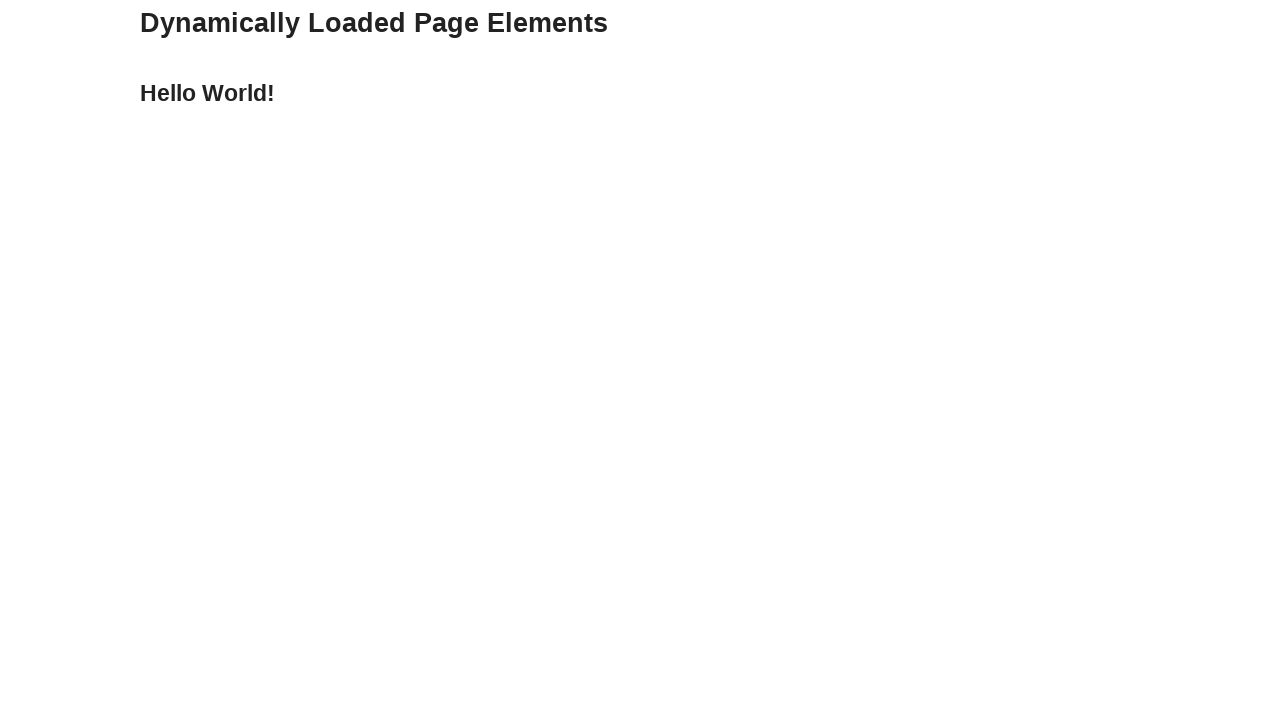

Verified 'Hello World!' text is displayed
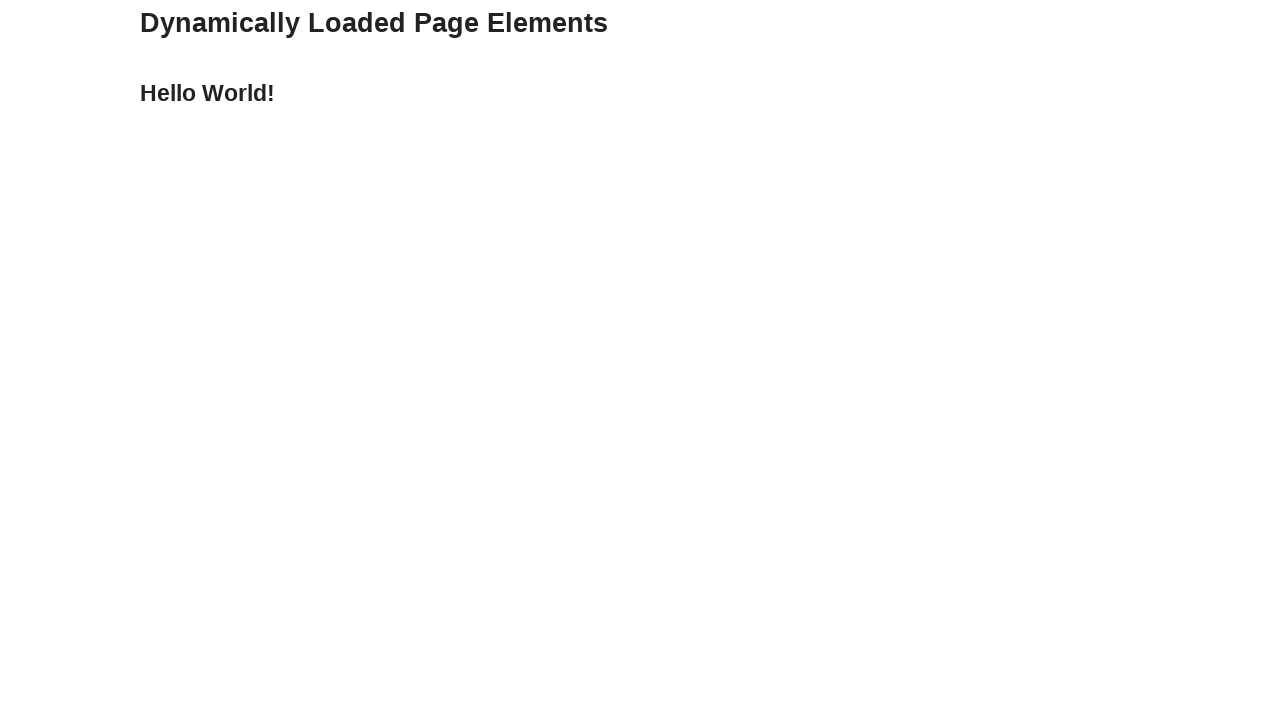

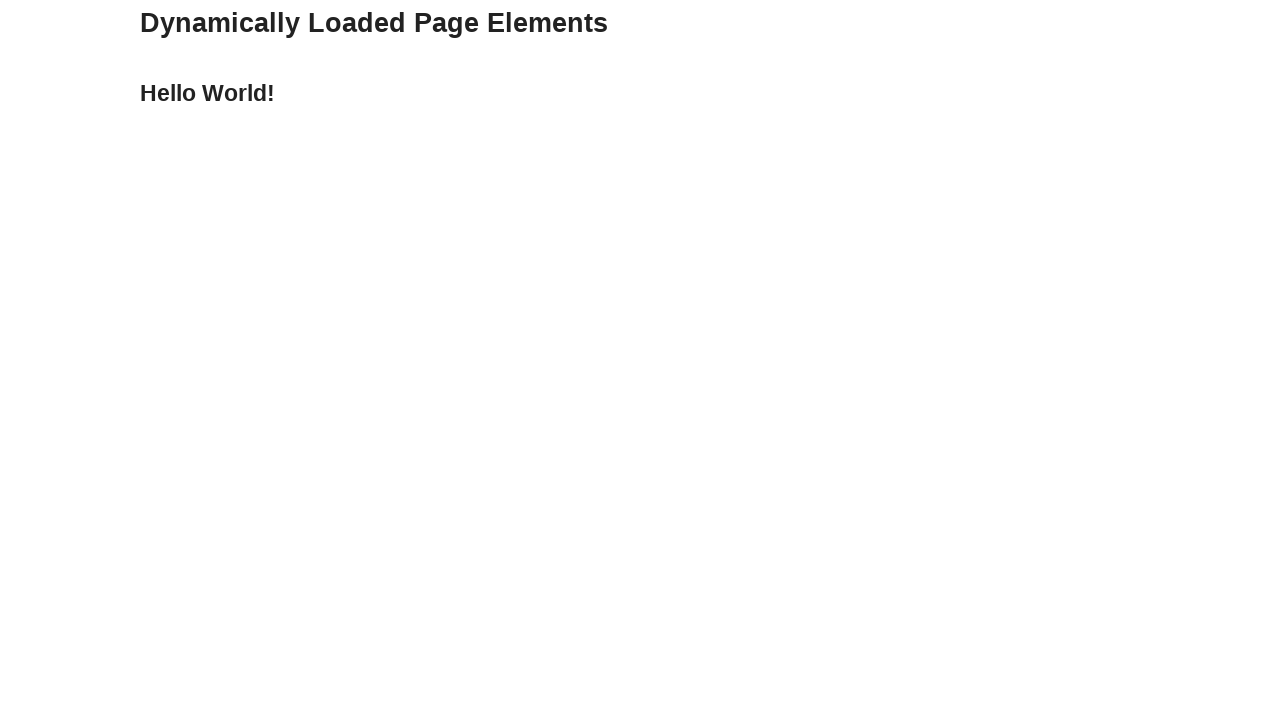